Tests filtering to display only active (incomplete) todo items

Starting URL: https://demo.playwright.dev/todomvc

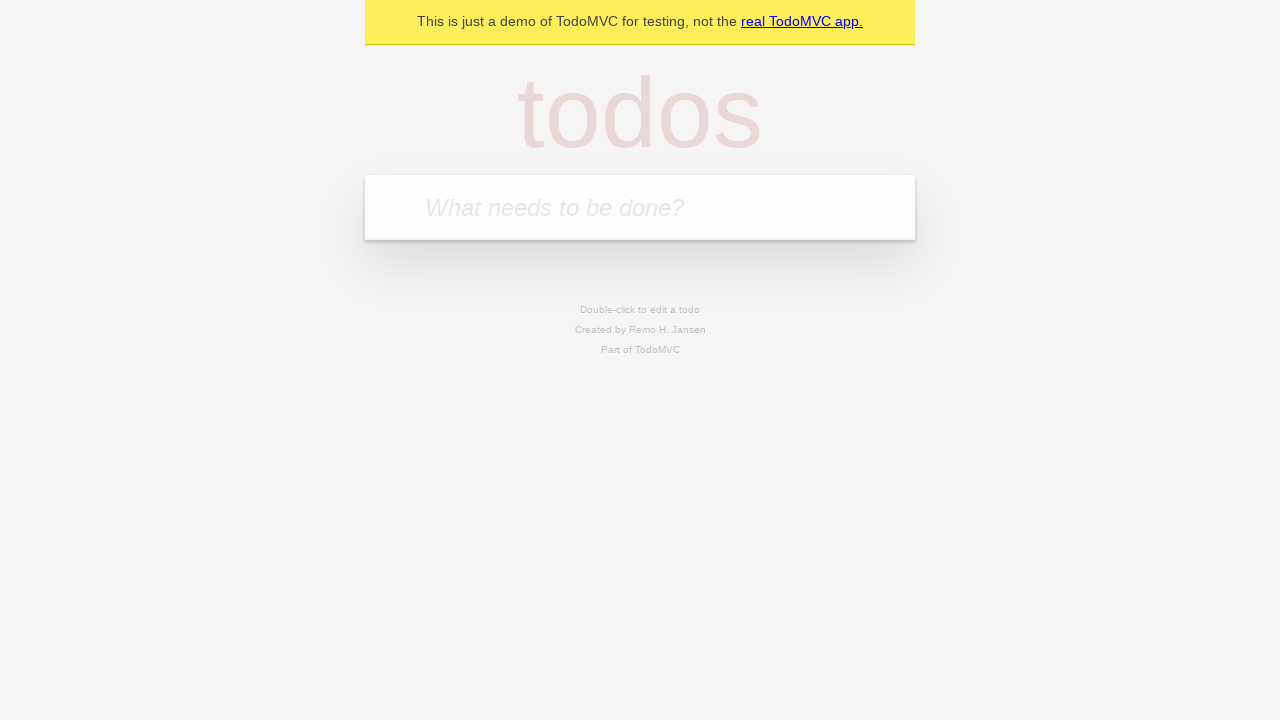

Filled new todo input with 'buy some cheese' on .new-todo
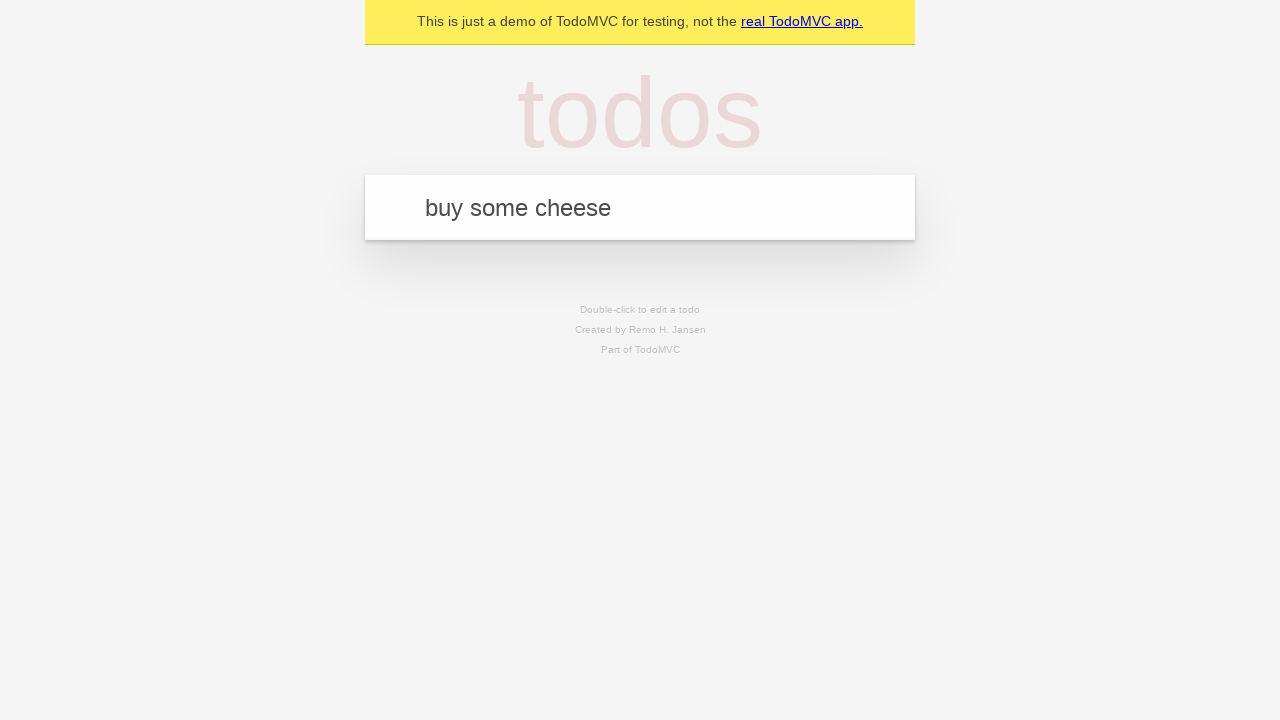

Pressed Enter to add first todo item on .new-todo
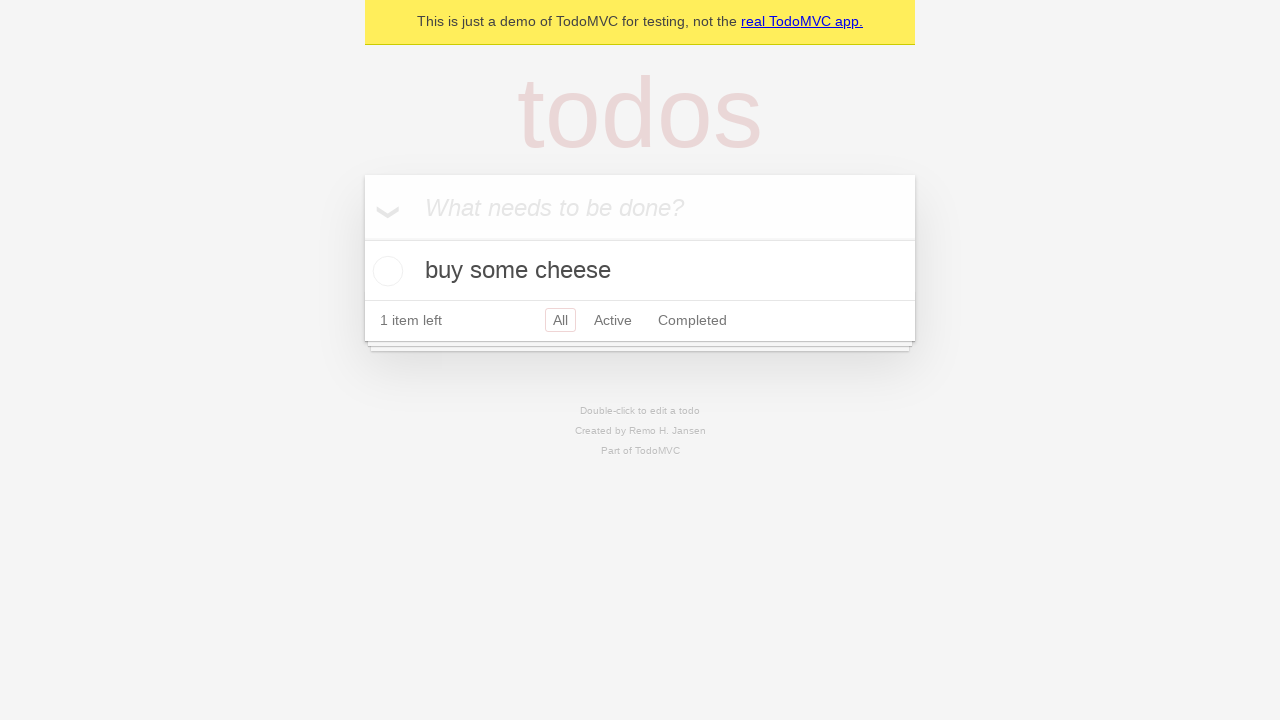

Filled new todo input with 'feed the cat' on .new-todo
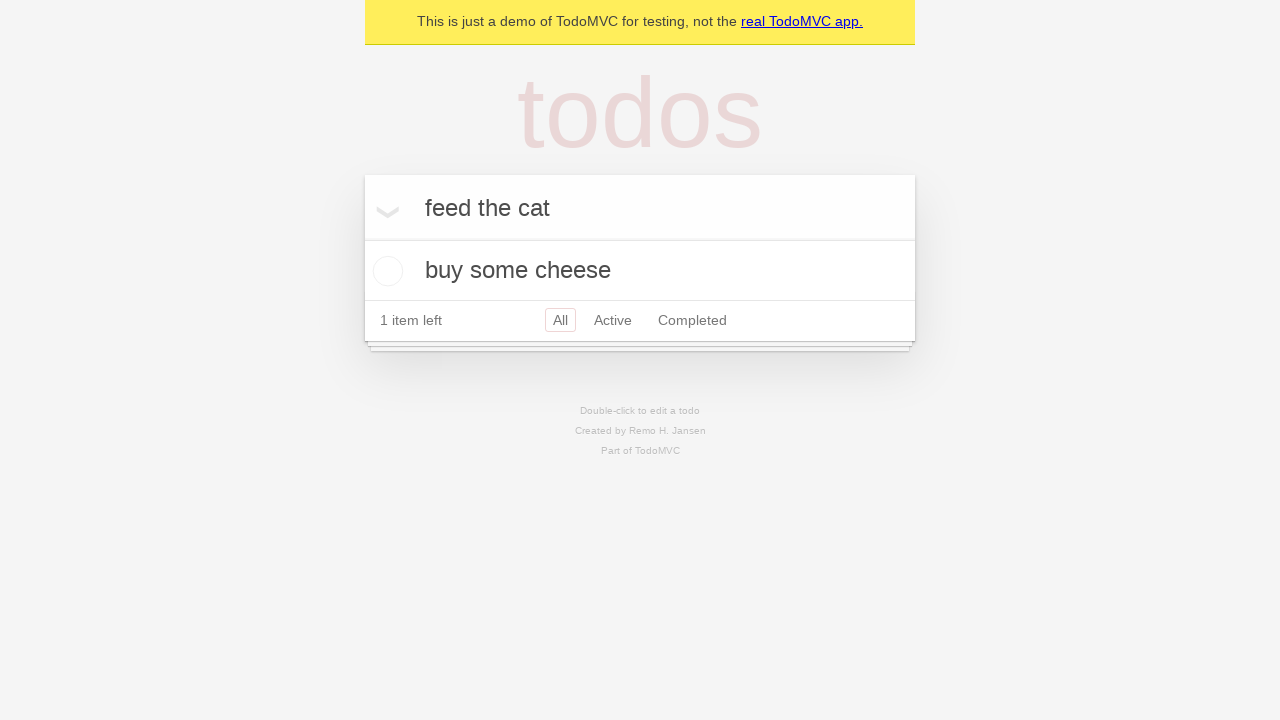

Pressed Enter to add second todo item on .new-todo
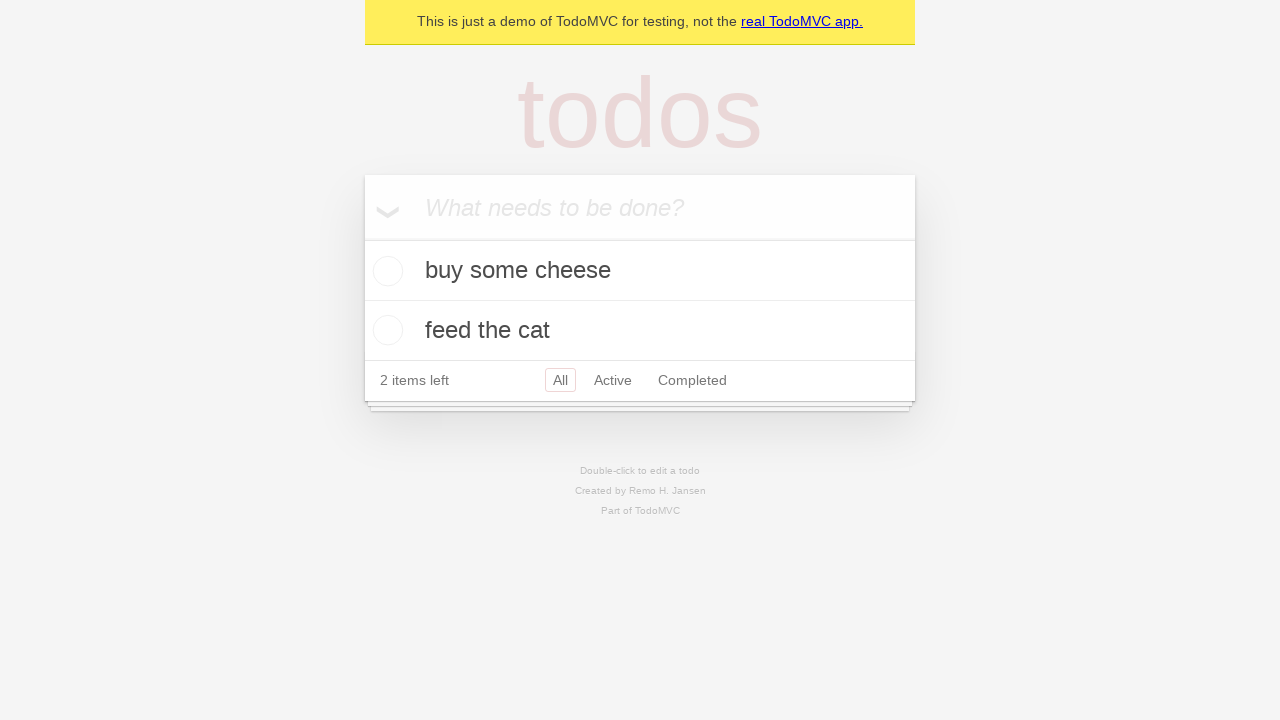

Filled new todo input with 'book a doctors appointment' on .new-todo
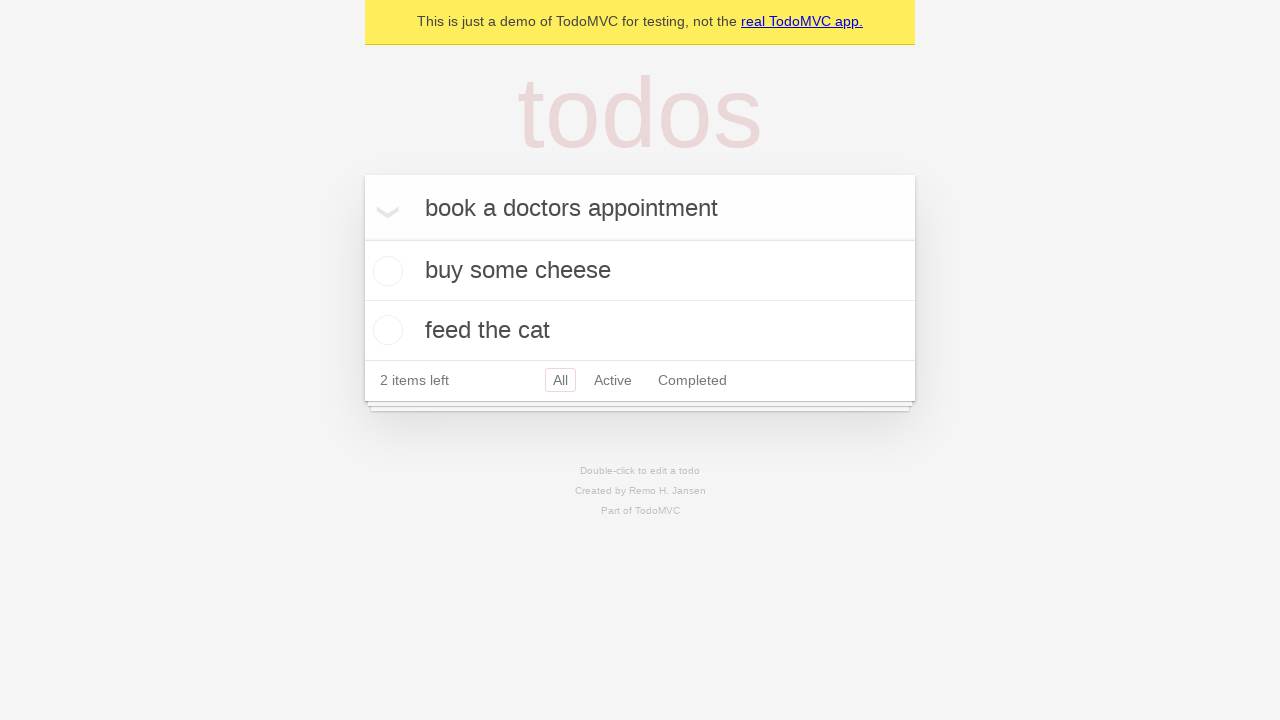

Pressed Enter to add third todo item on .new-todo
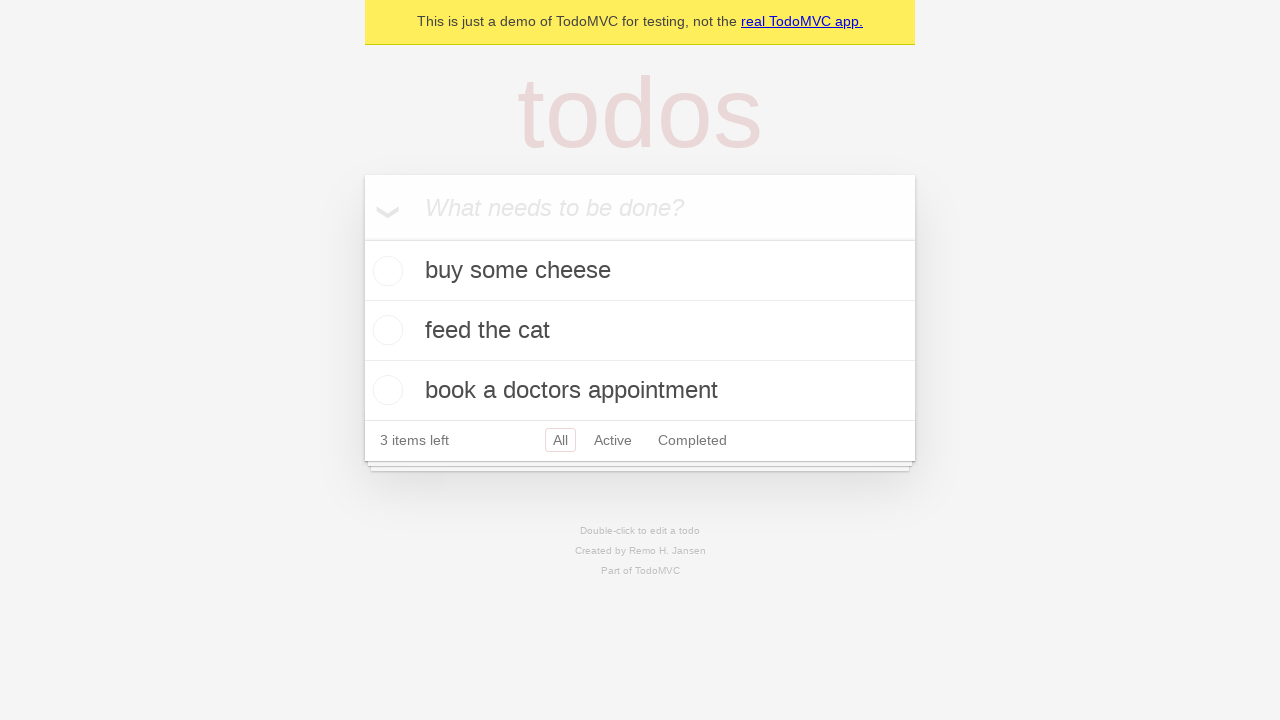

Checked second todo item 'feed the cat' to mark as complete at (385, 330) on .todo-list li .toggle >> nth=1
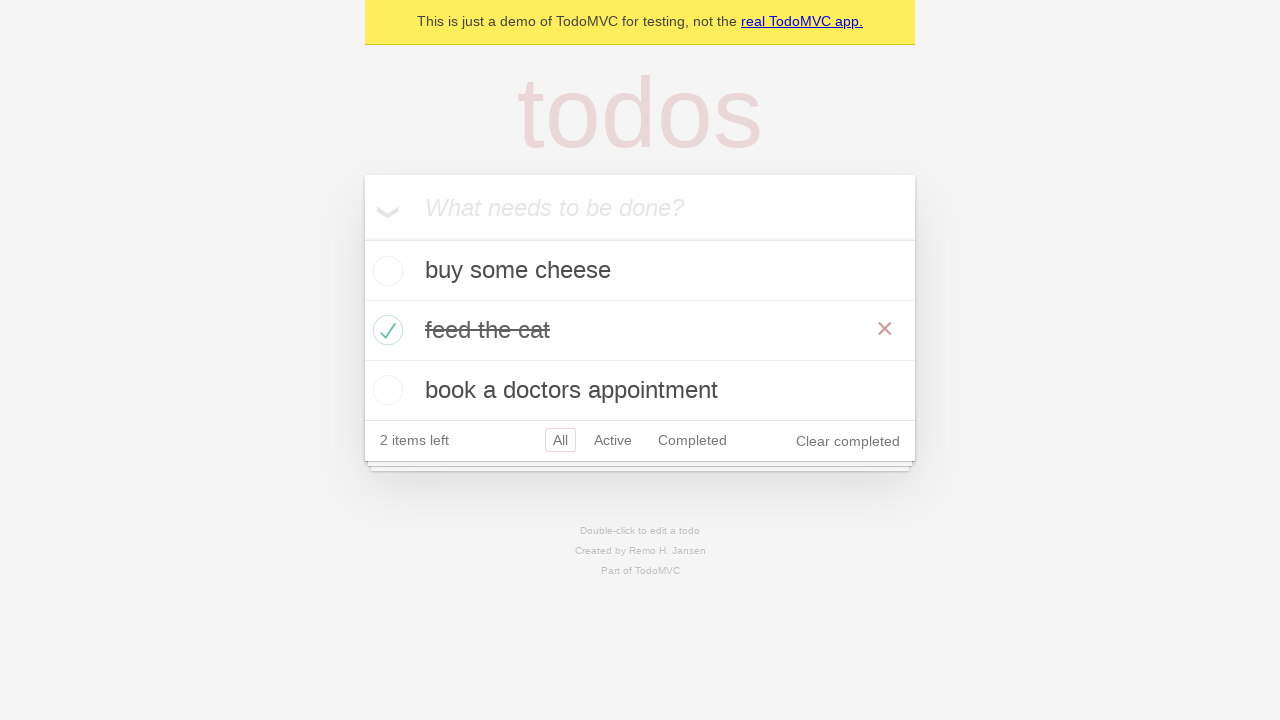

Clicked Active filter to display only incomplete todo items at (613, 440) on .filters >> text=Active
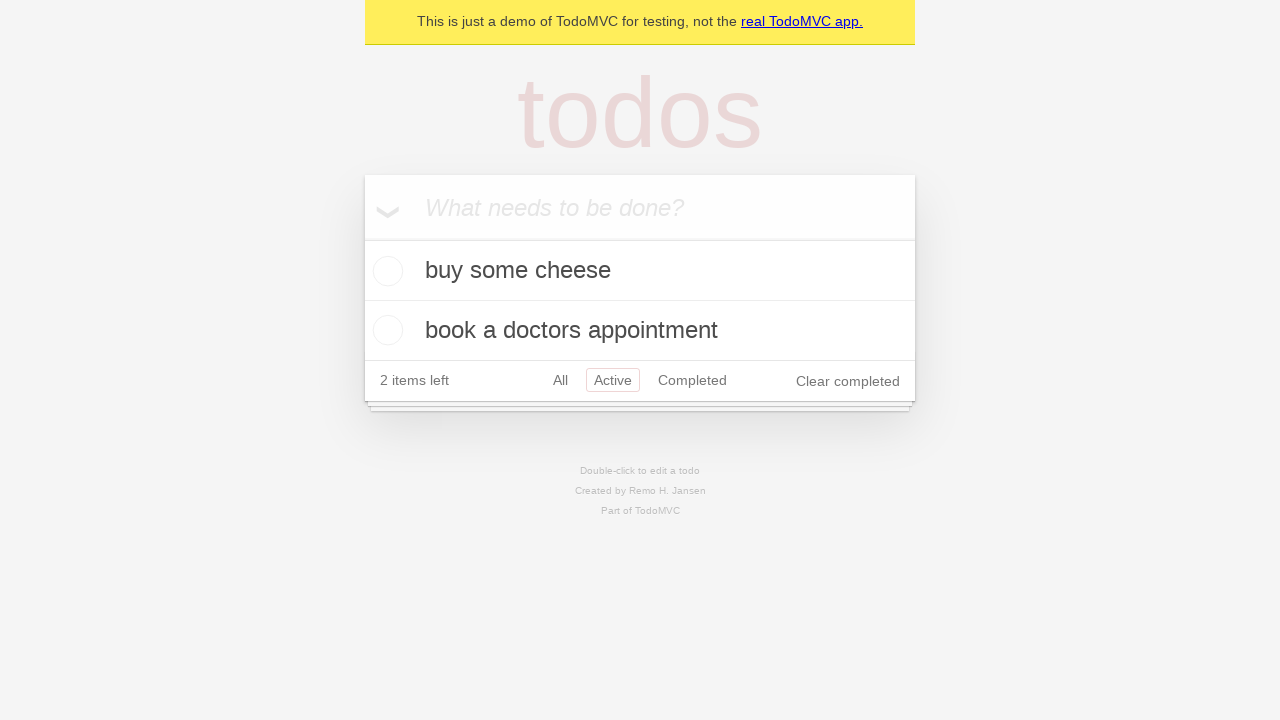

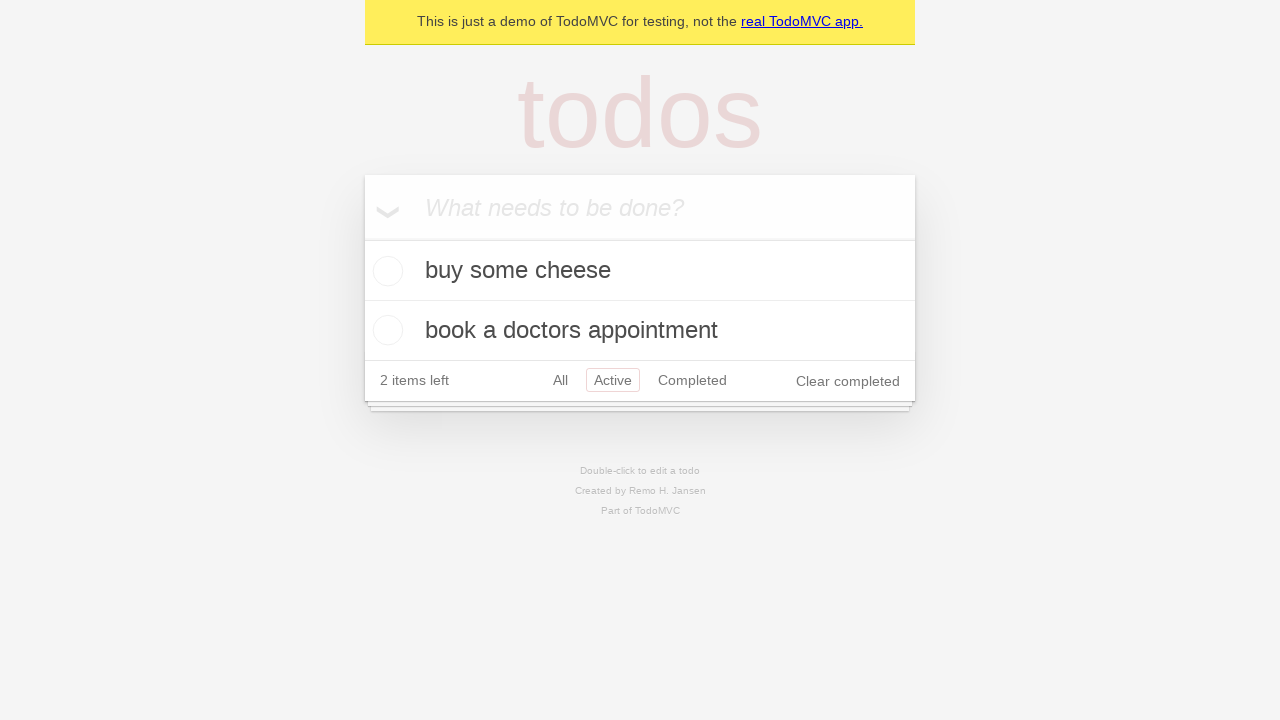